Tests React Semantic UI dropdown by selecting different user names and verifying the selections.

Starting URL: https://react.semantic-ui.com/maximize/dropdown-example-selection/

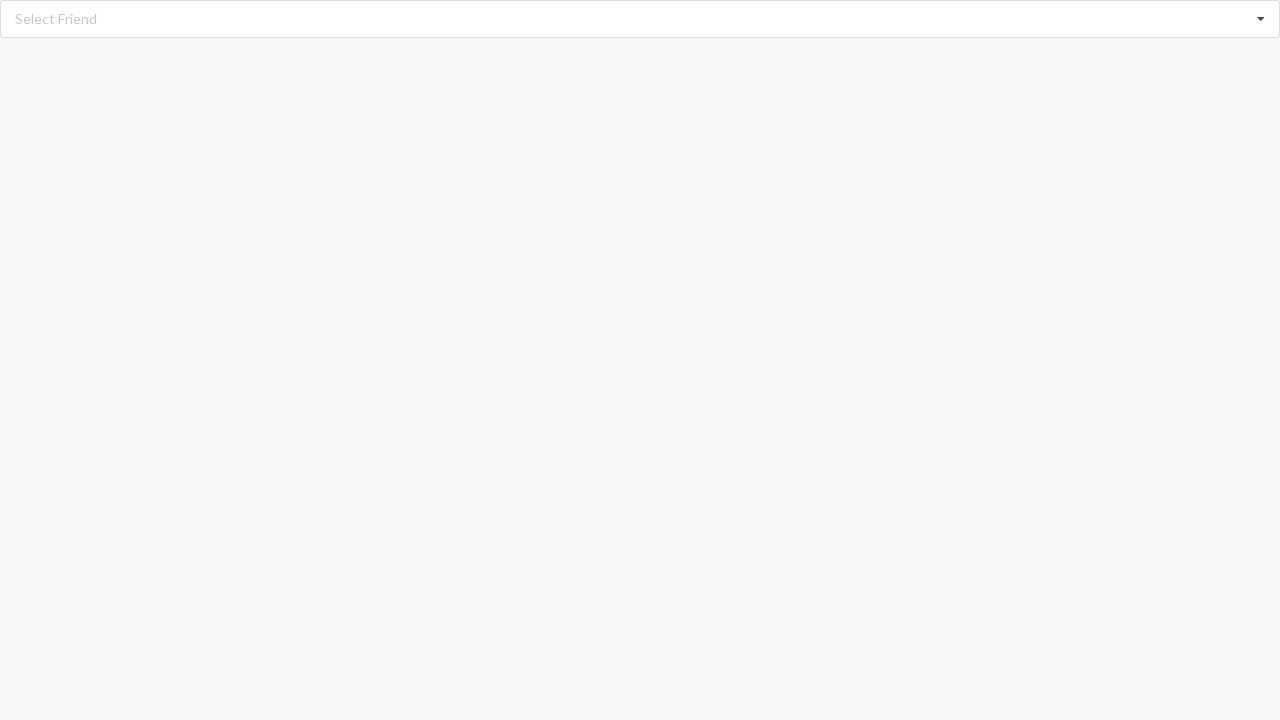

Clicked dropdown to open options at (640, 19) on div[role='listbox']
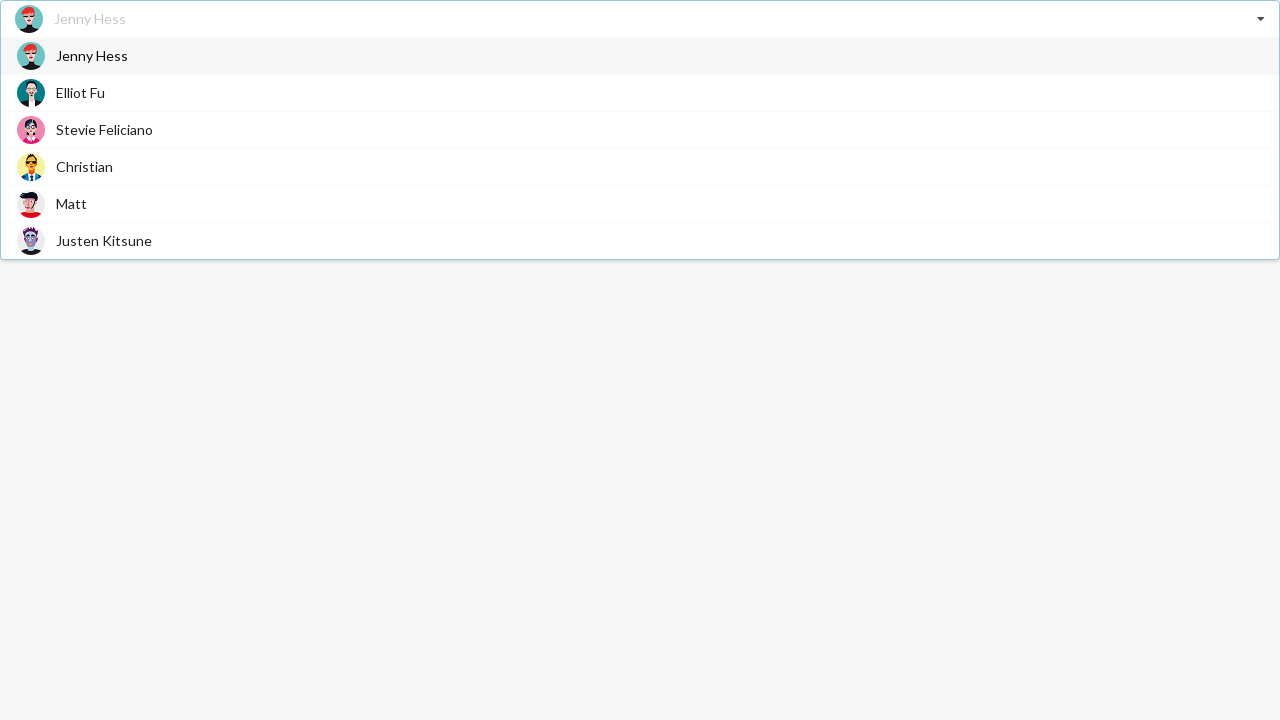

Dropdown options loaded
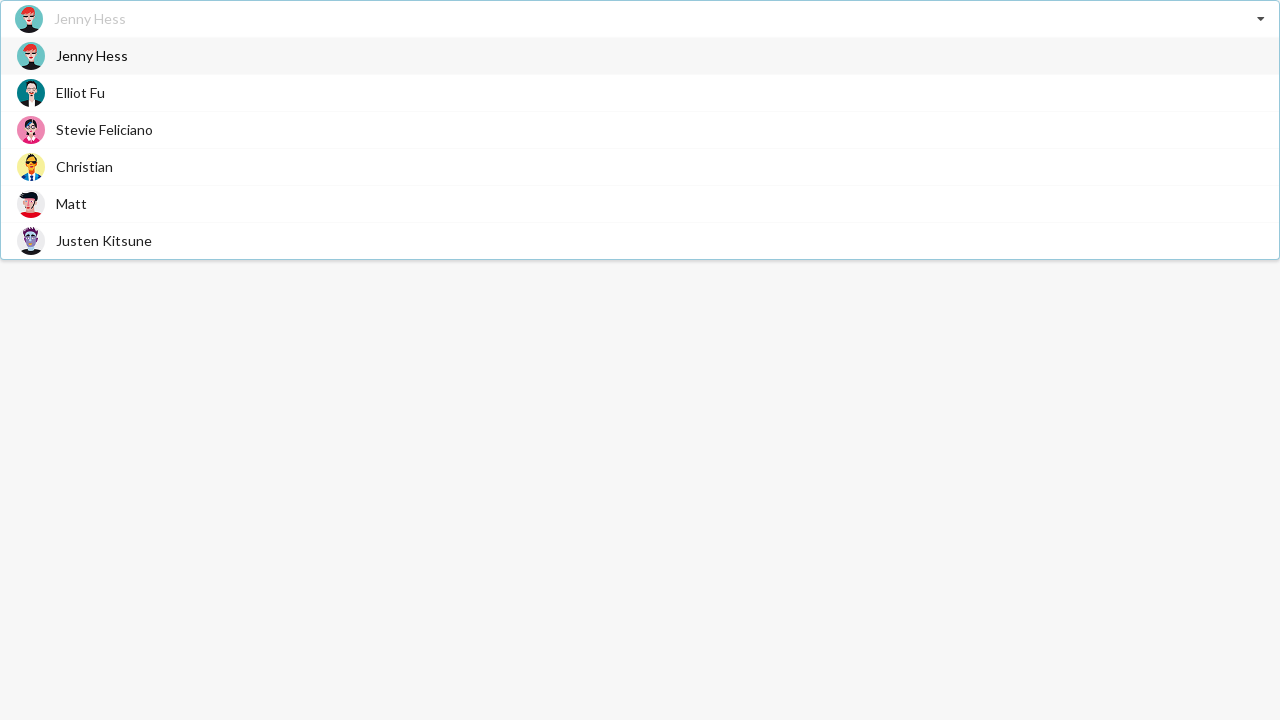

Selected 'Elliot Fu' from dropdown at (80, 92) on div[role='option'] span:has-text('Elliot Fu')
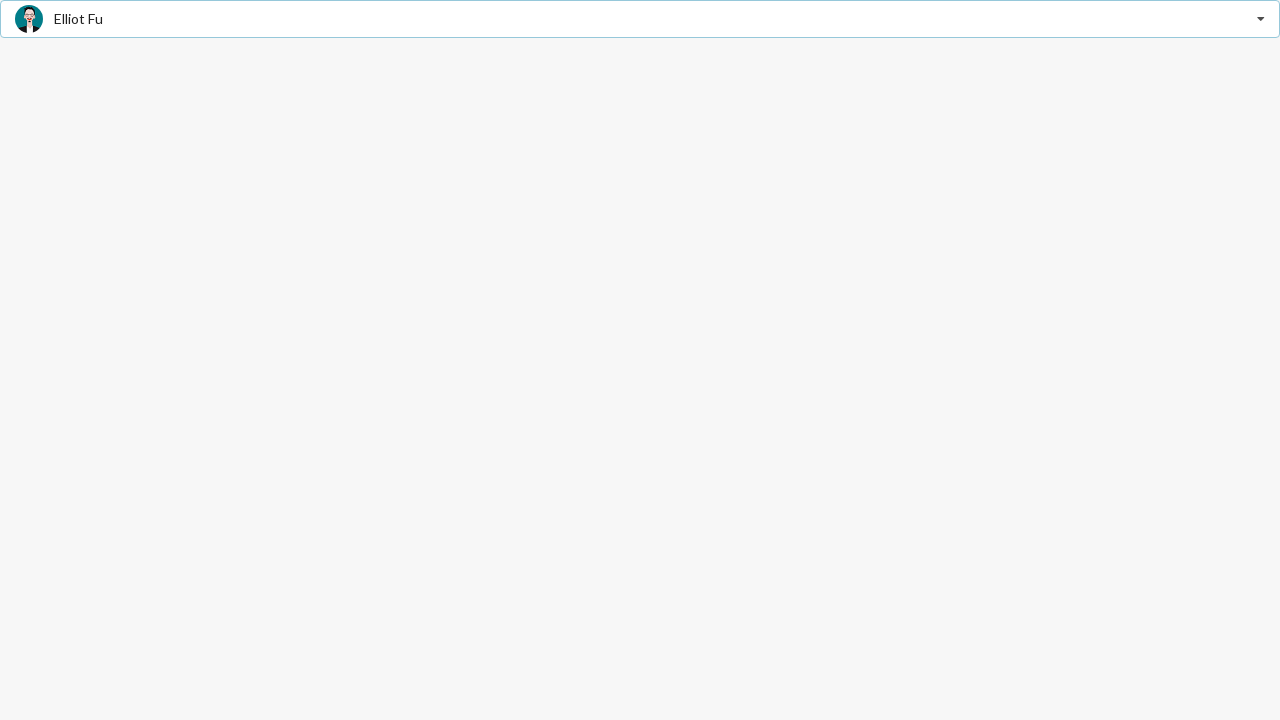

Verified 'Elliot Fu' selection displayed in alert
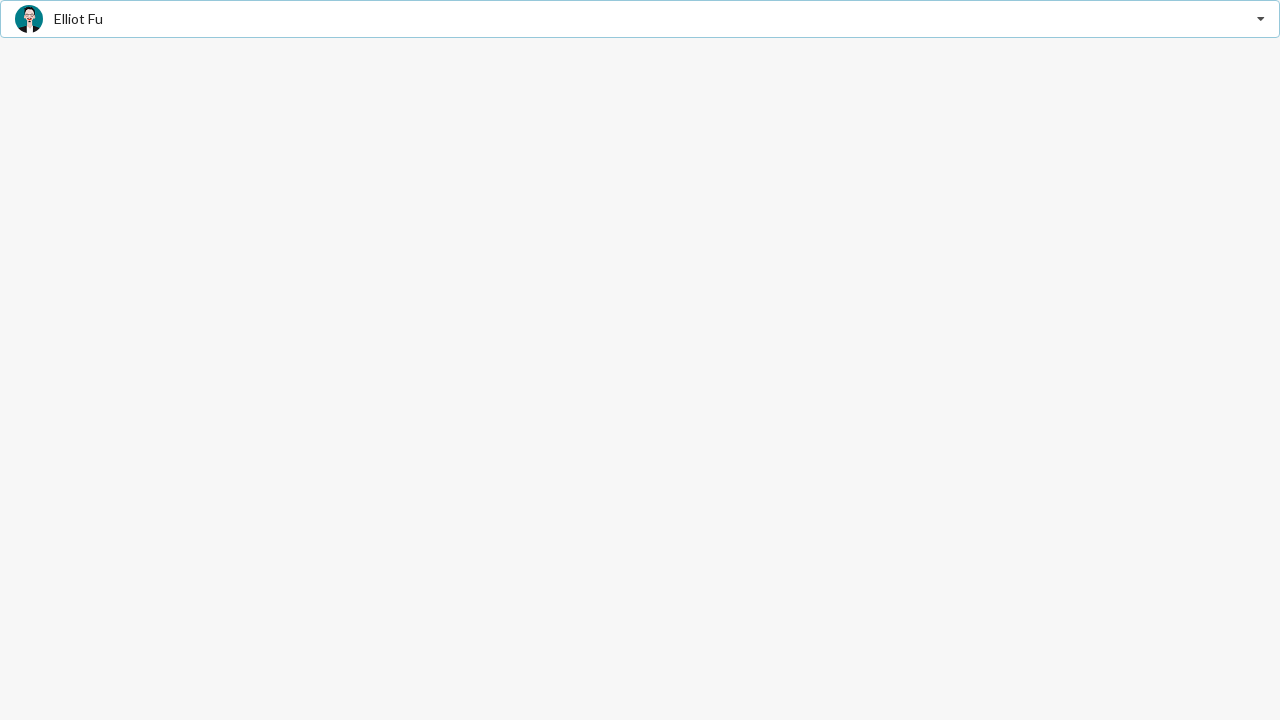

Clicked dropdown to open options at (640, 19) on div[role='listbox']
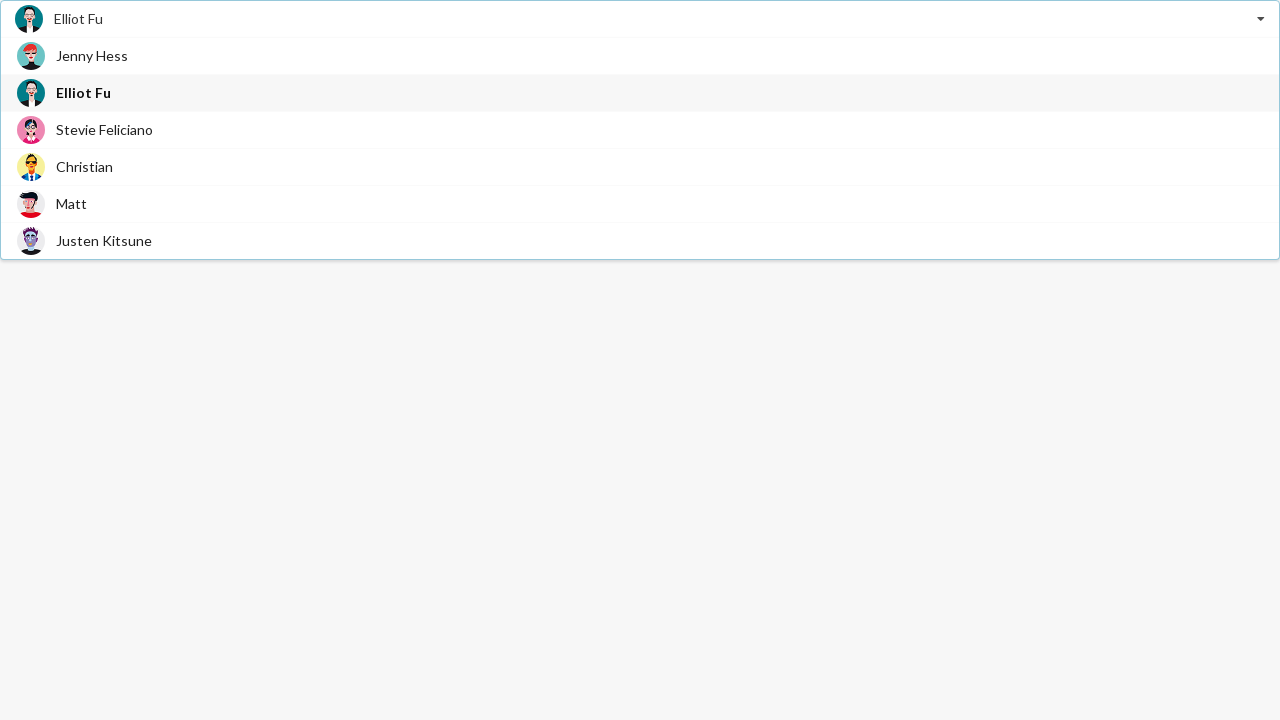

Selected 'Stevie Feliciano' from dropdown at (104, 130) on div[role='option'] span:has-text('Stevie Feliciano')
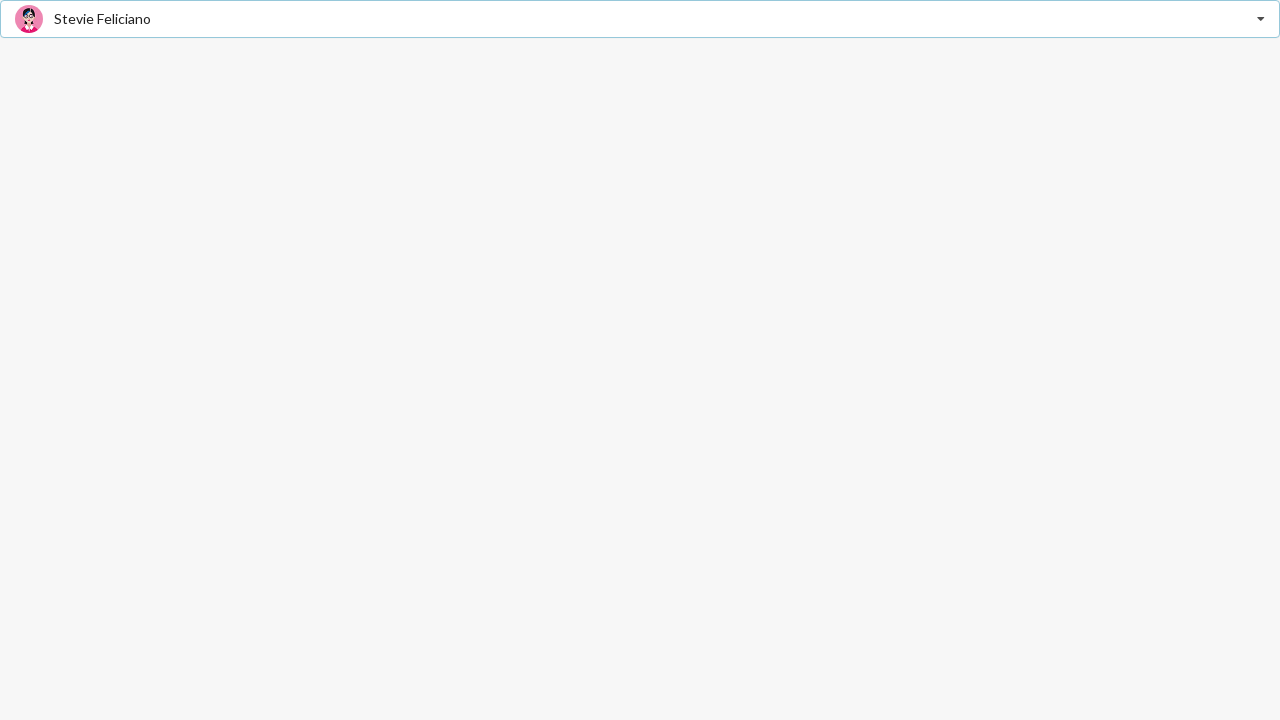

Verified 'Stevie Feliciano' selection displayed in alert
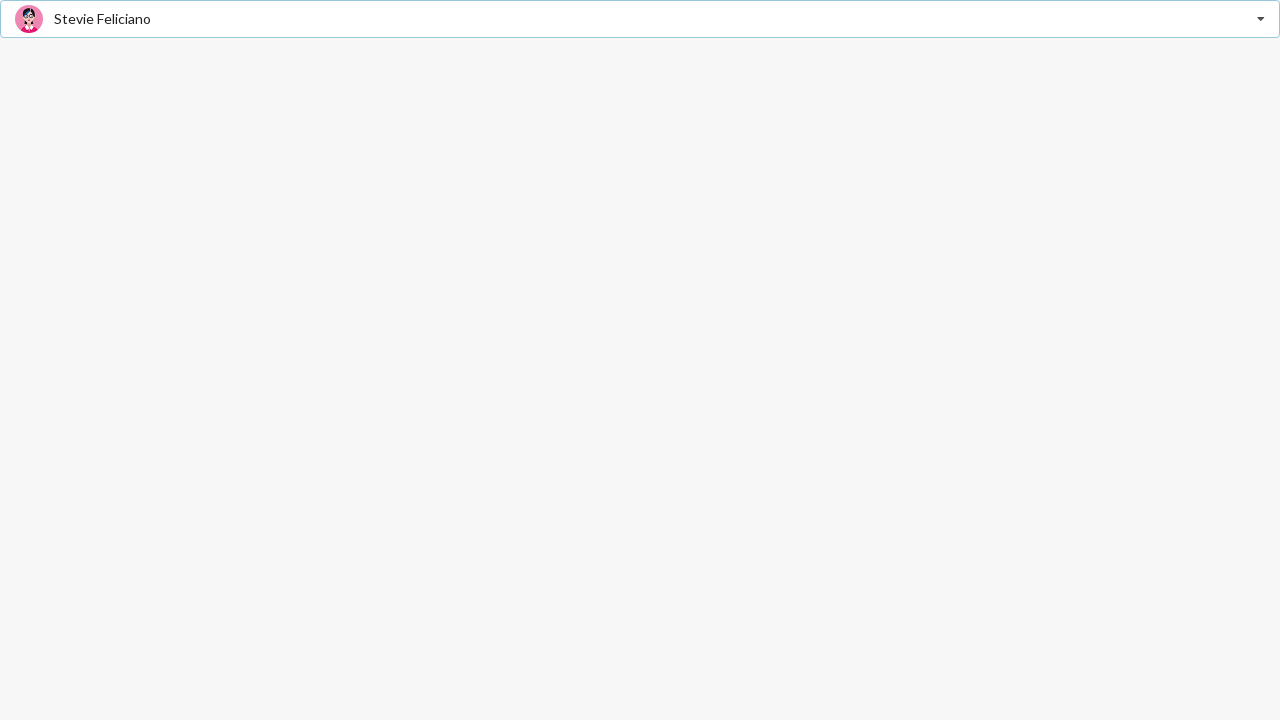

Clicked dropdown to open options at (640, 19) on div[role='listbox']
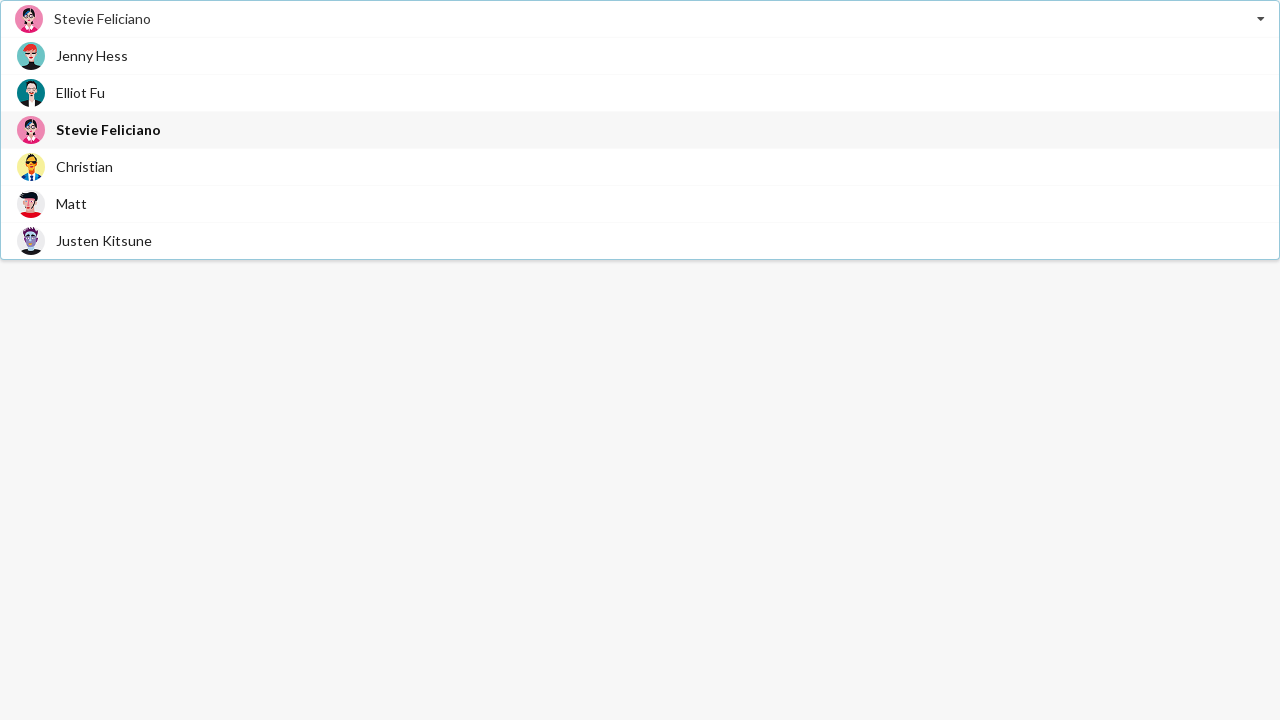

Selected 'Matt' from dropdown at (72, 204) on div[role='option'] span:has-text('Matt')
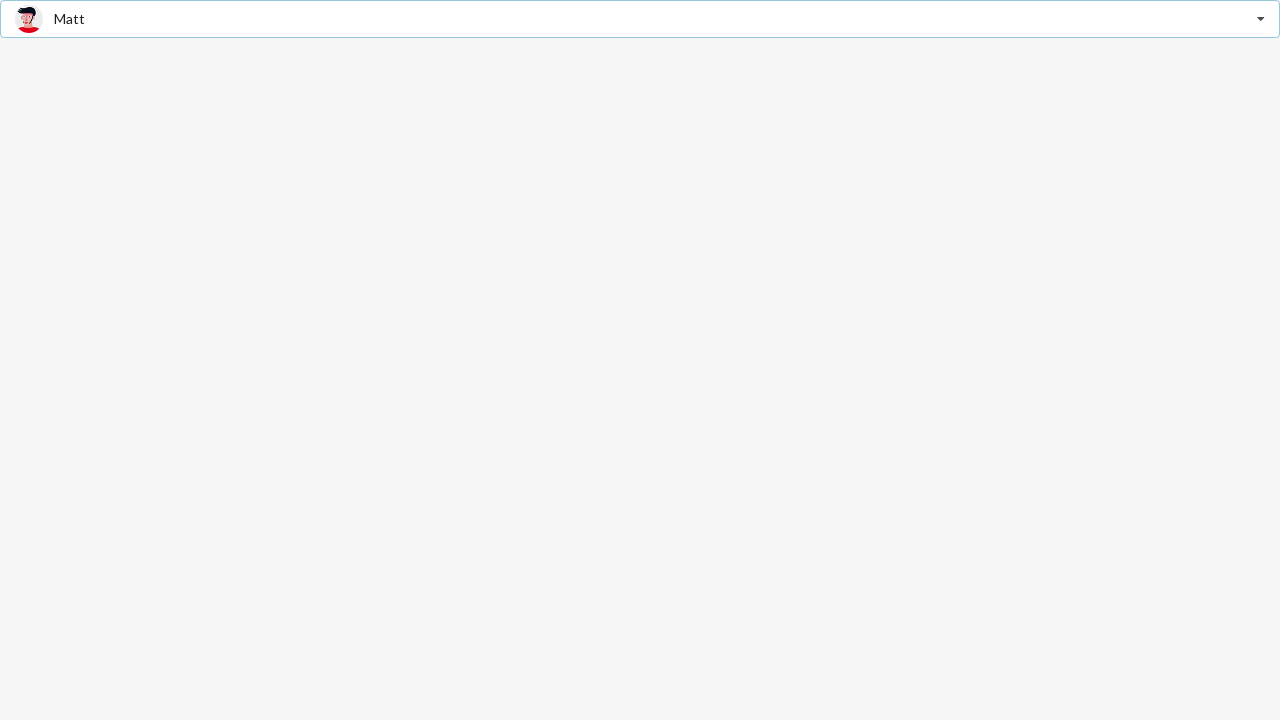

Verified 'Matt' selection displayed in alert
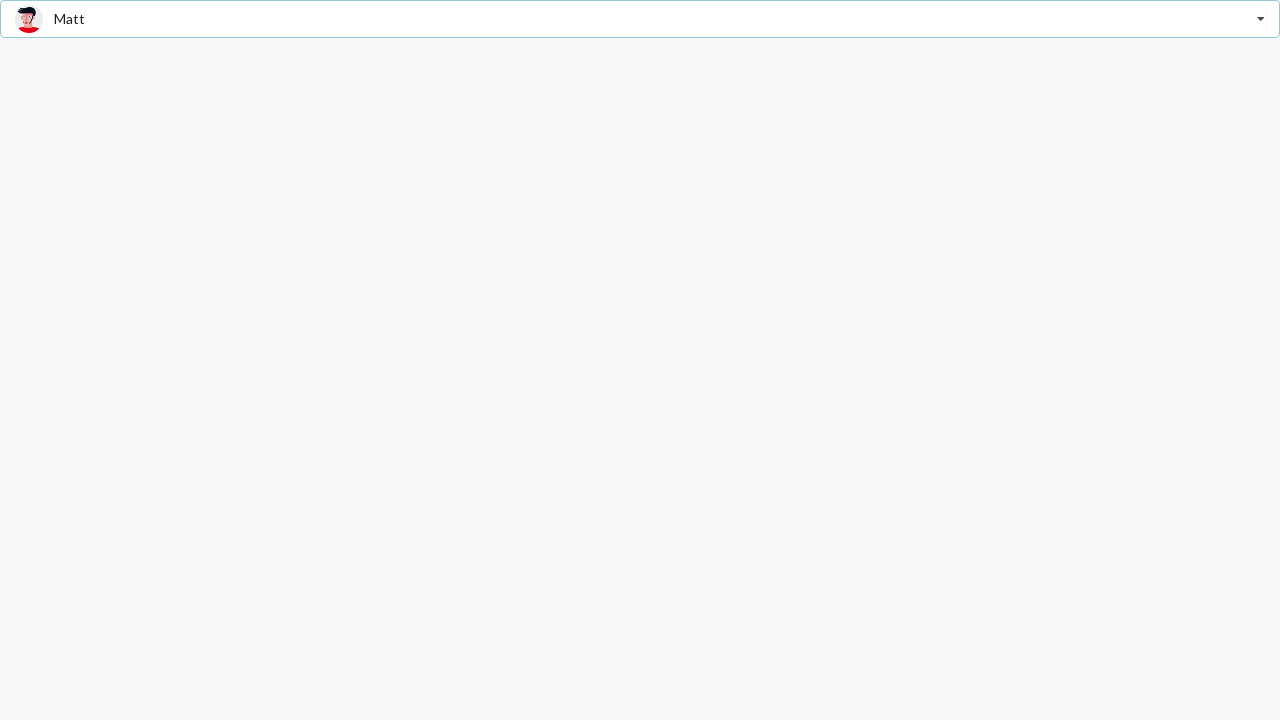

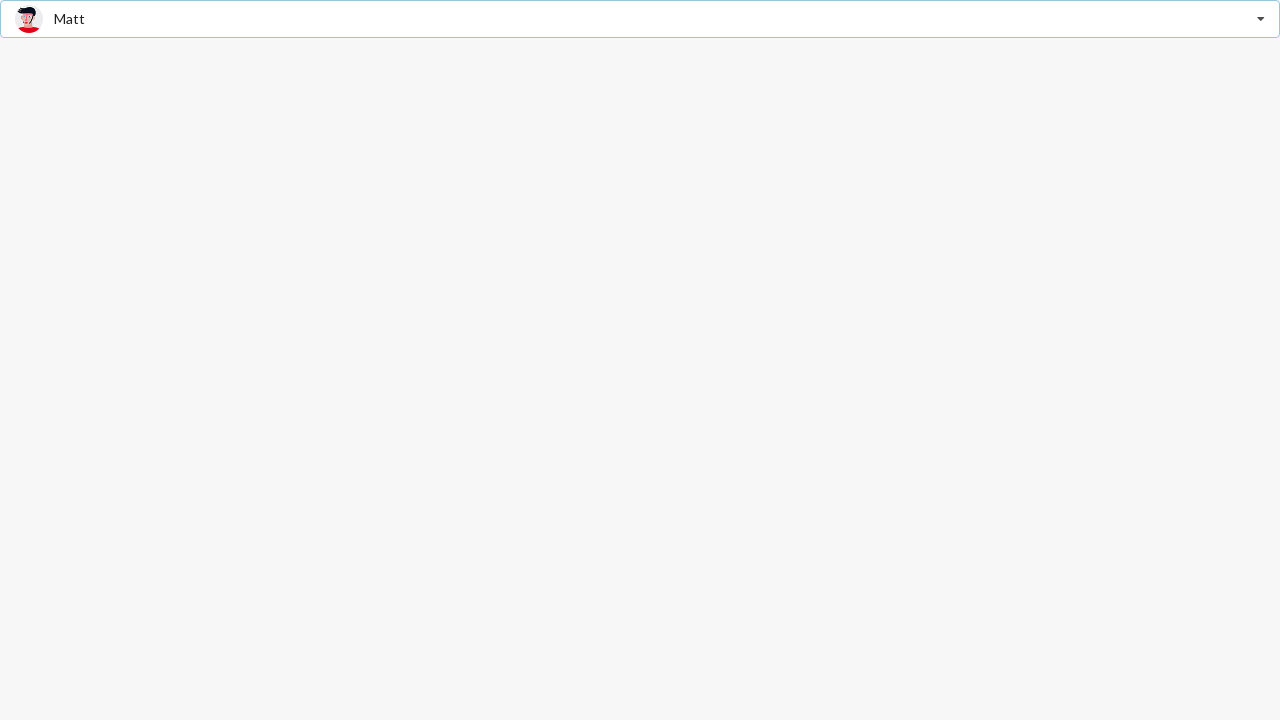